Tests window handling by opening a new window, switching to it, verifying content, then returning to the parent window

Starting URL: https://the-internet.herokuapp.com/windows

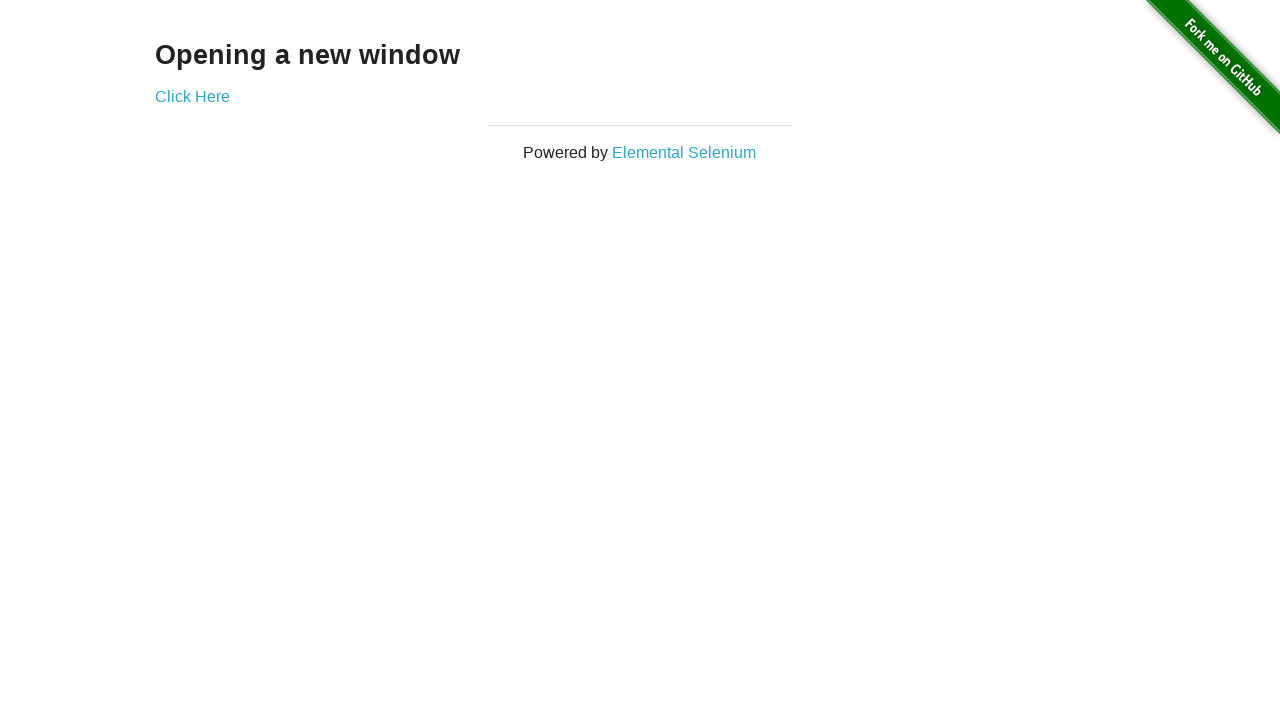

Clicked 'Click Here' link to open new window at (192, 96) on text=Click Here
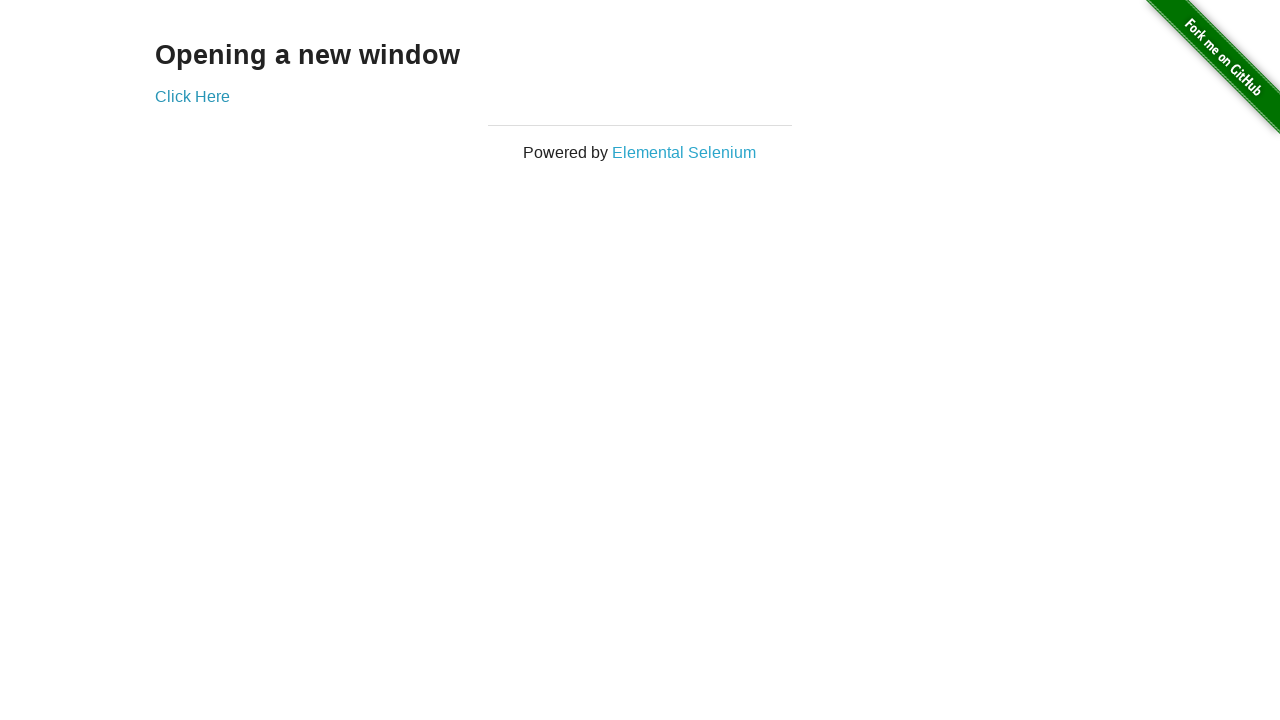

New window opened and captured
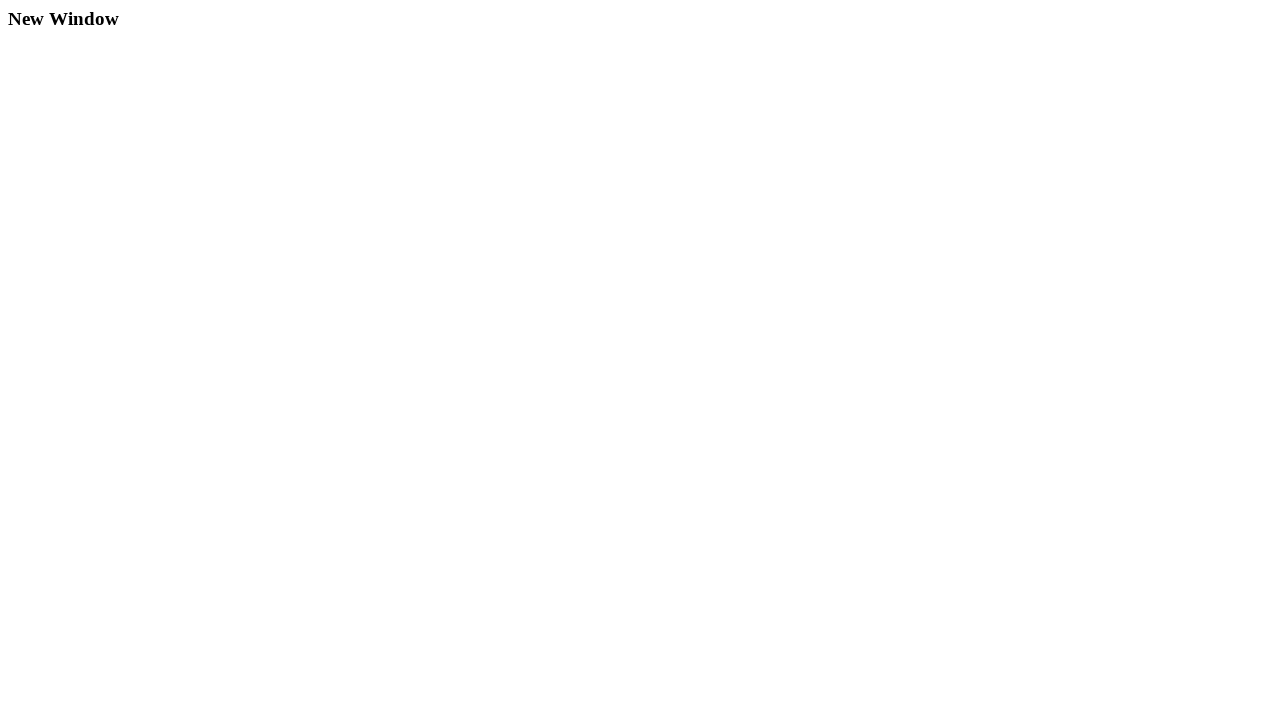

New window page loaded
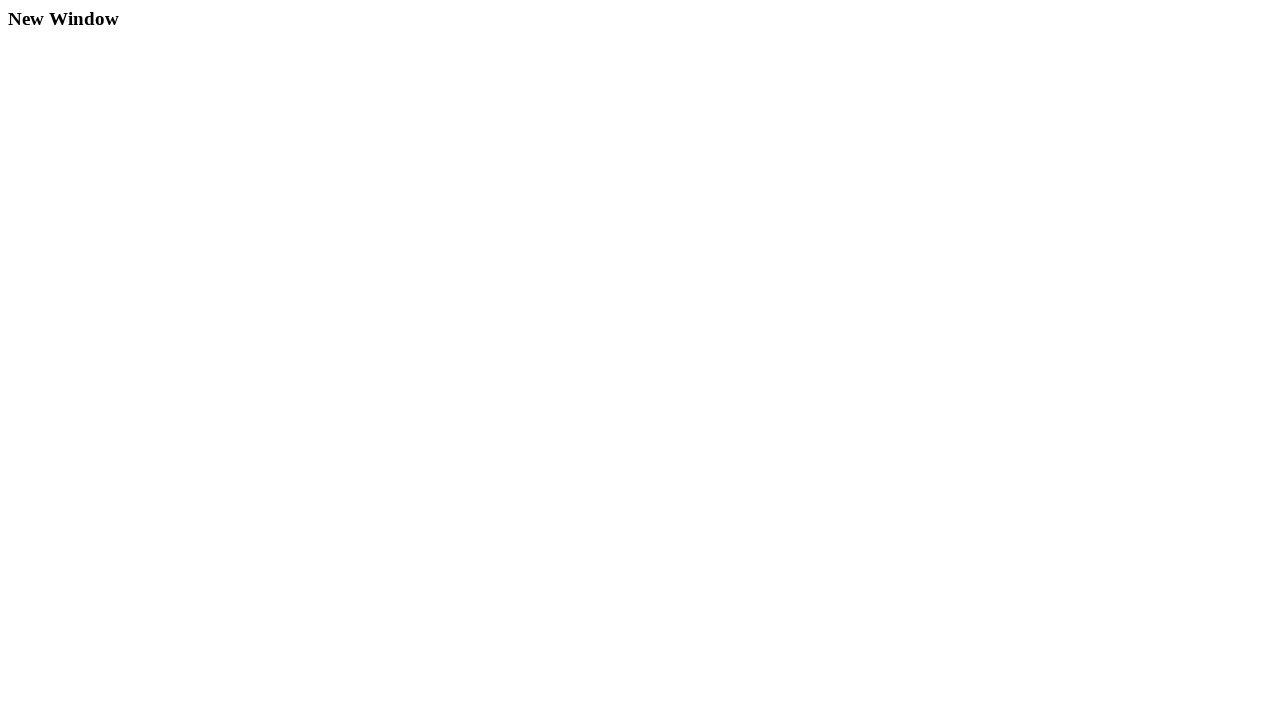

Retrieved h3 text from new window: 'New Window'
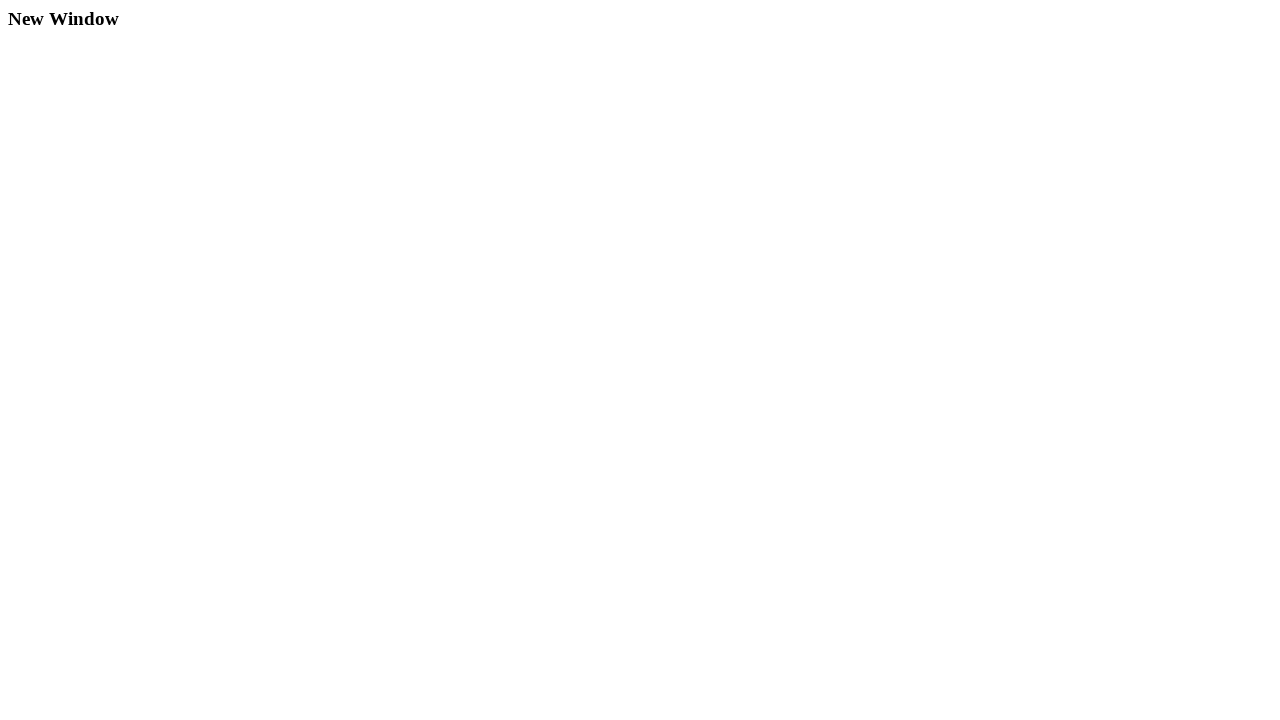

Printed h3 text content
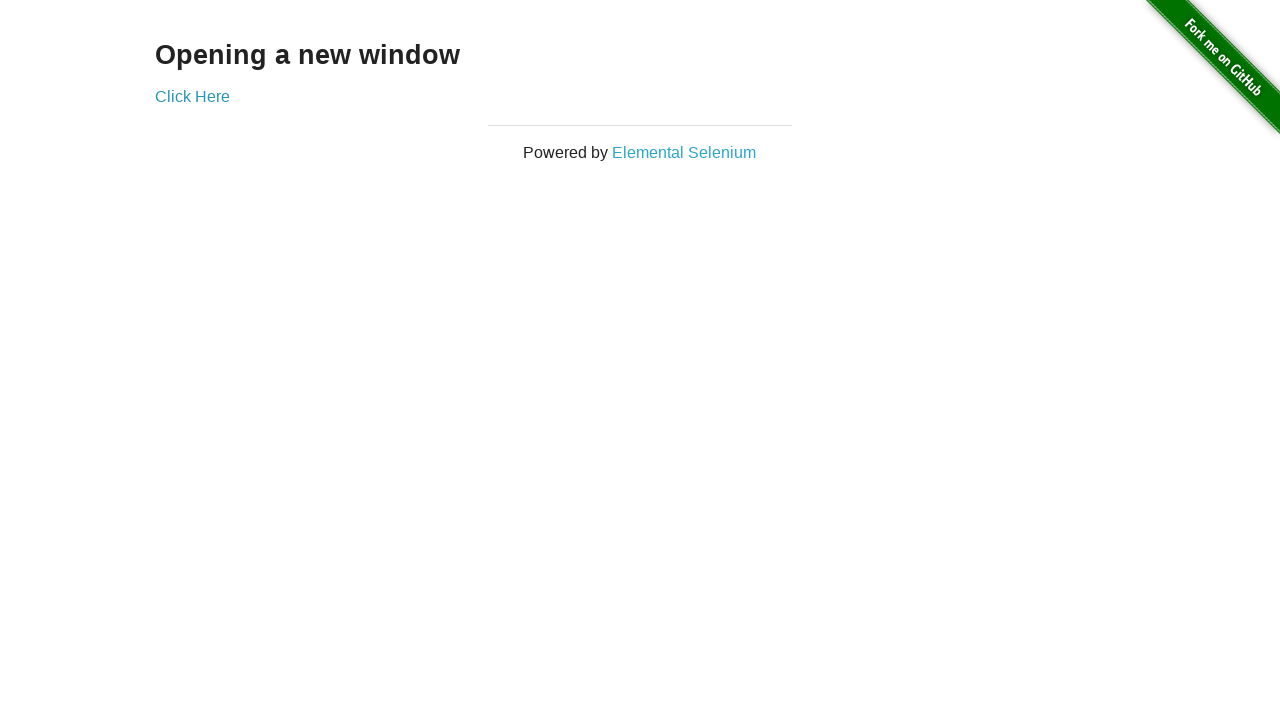

Closed new window
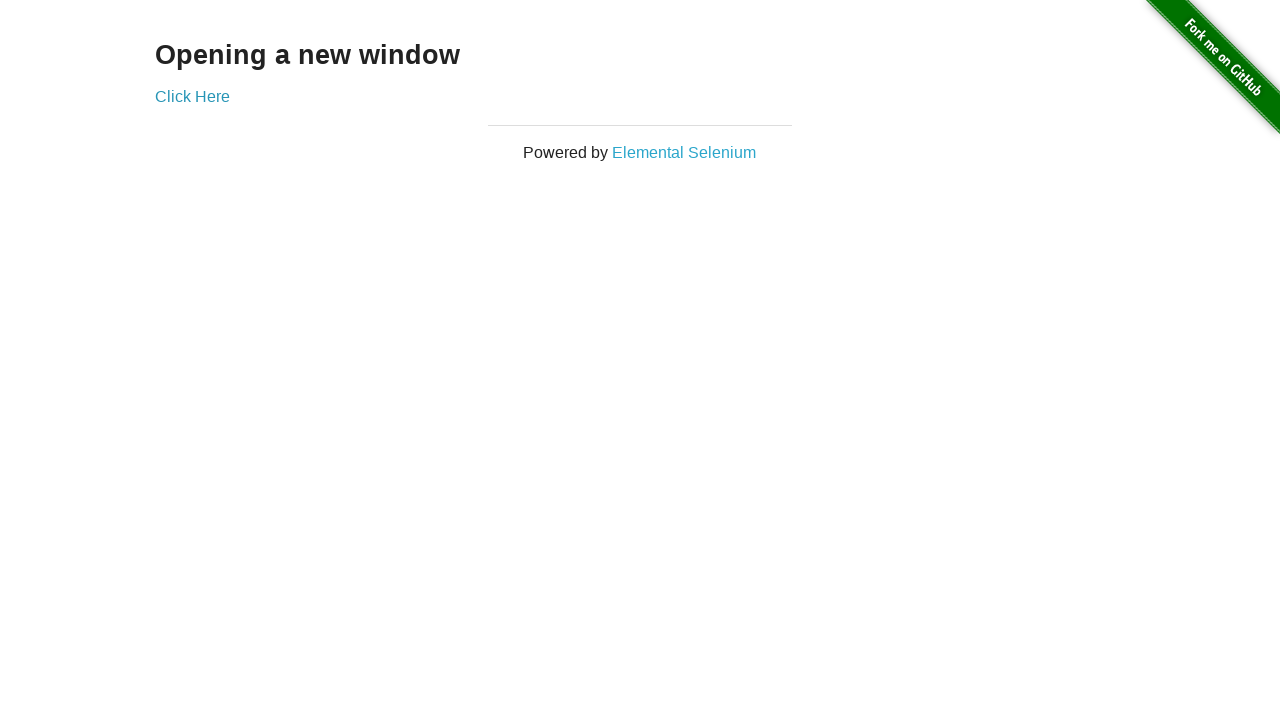

Verified parent window contains 'Opening a new window' text
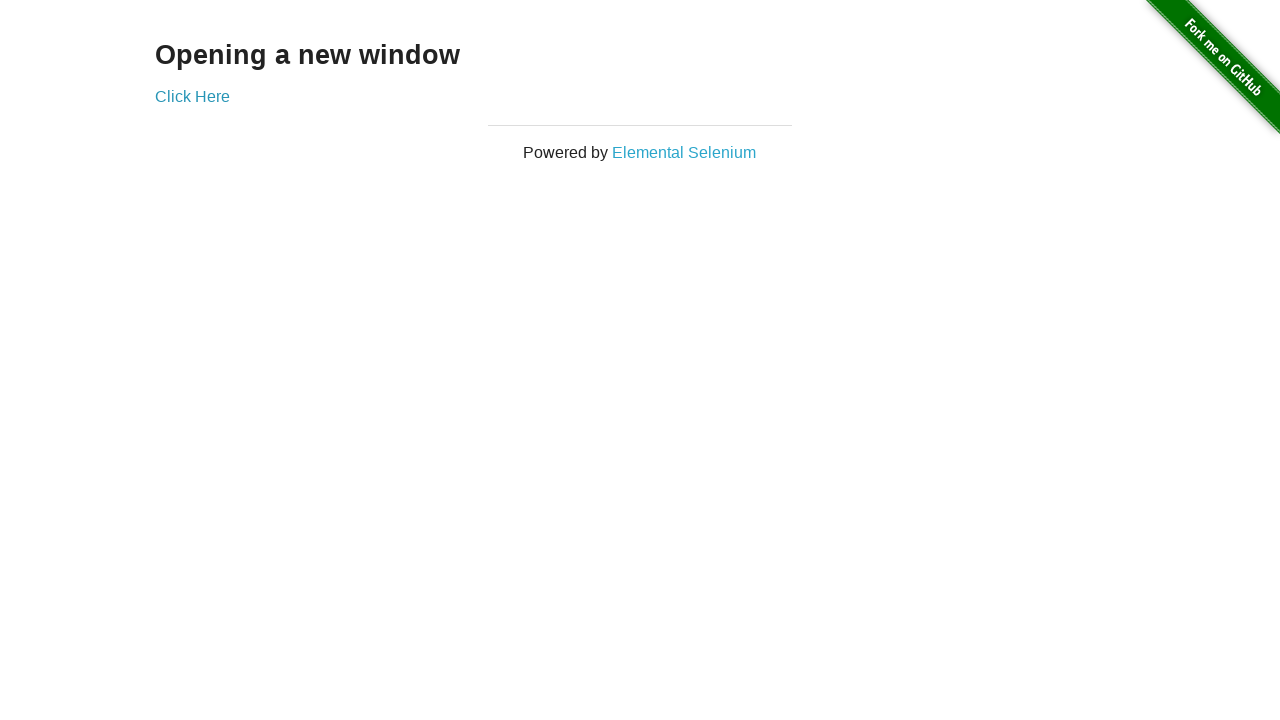

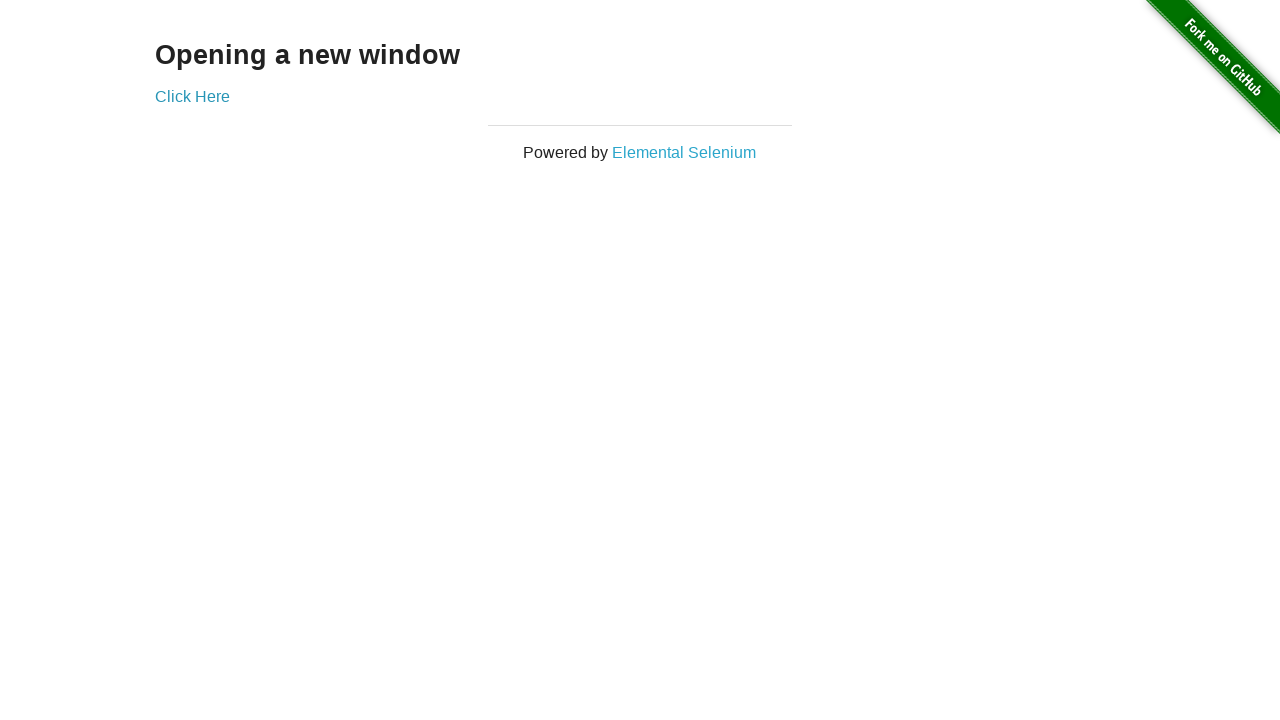